Tests the dynamic controls page by removing a checkbox, verifying it's gone, then adding it back and verifying it reappears

Starting URL: https://the-internet.herokuapp.com/dynamic_controls

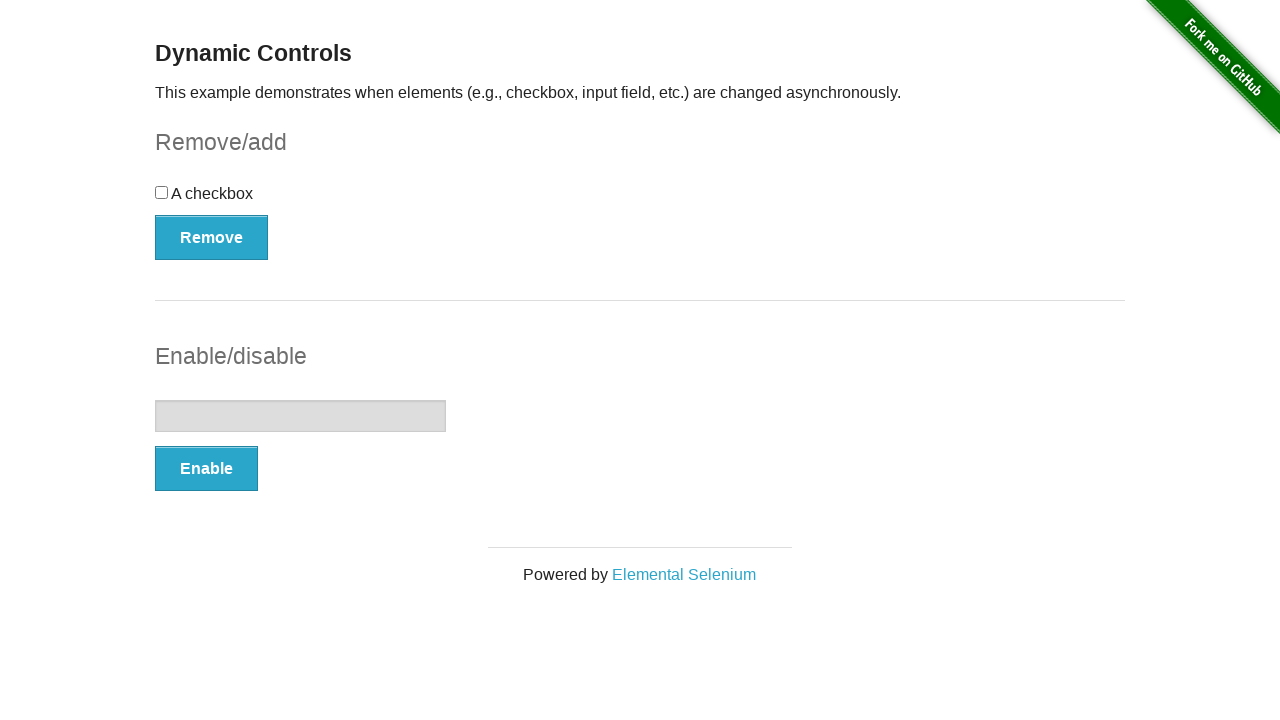

Verified checkbox exists initially on dynamic controls page
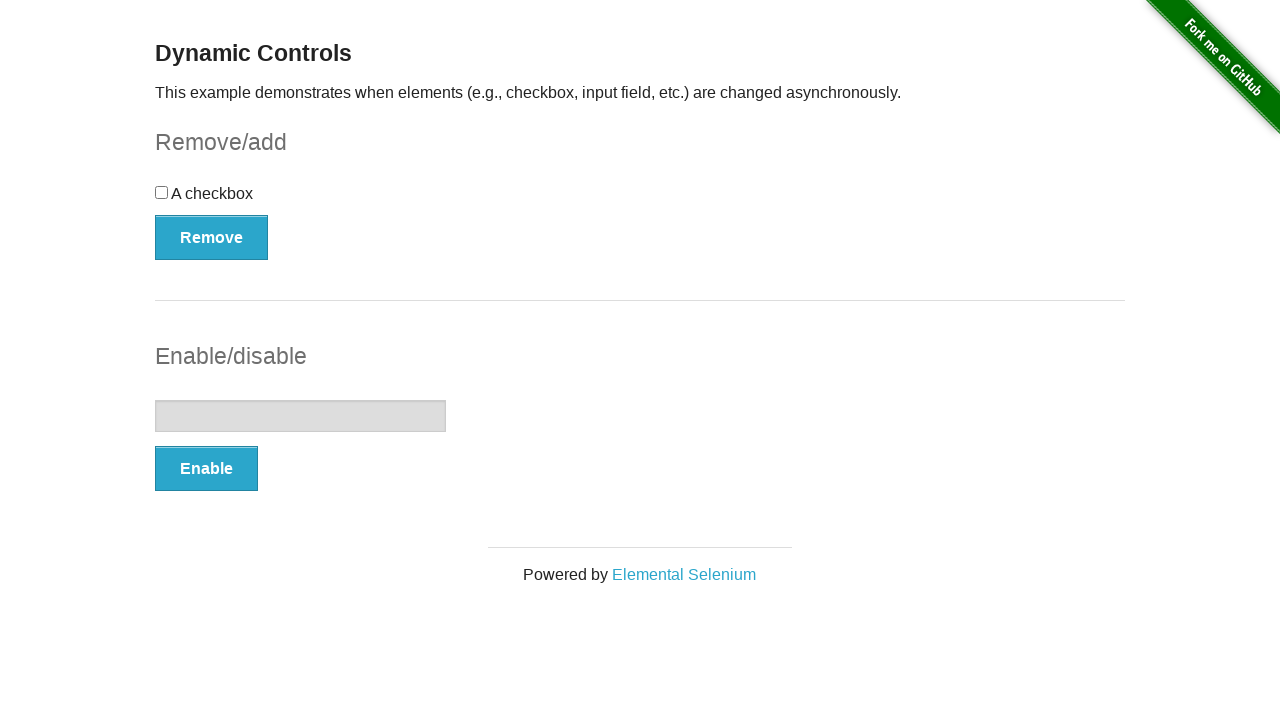

Clicked remove button to remove checkbox at (212, 237) on #checkbox-example > button
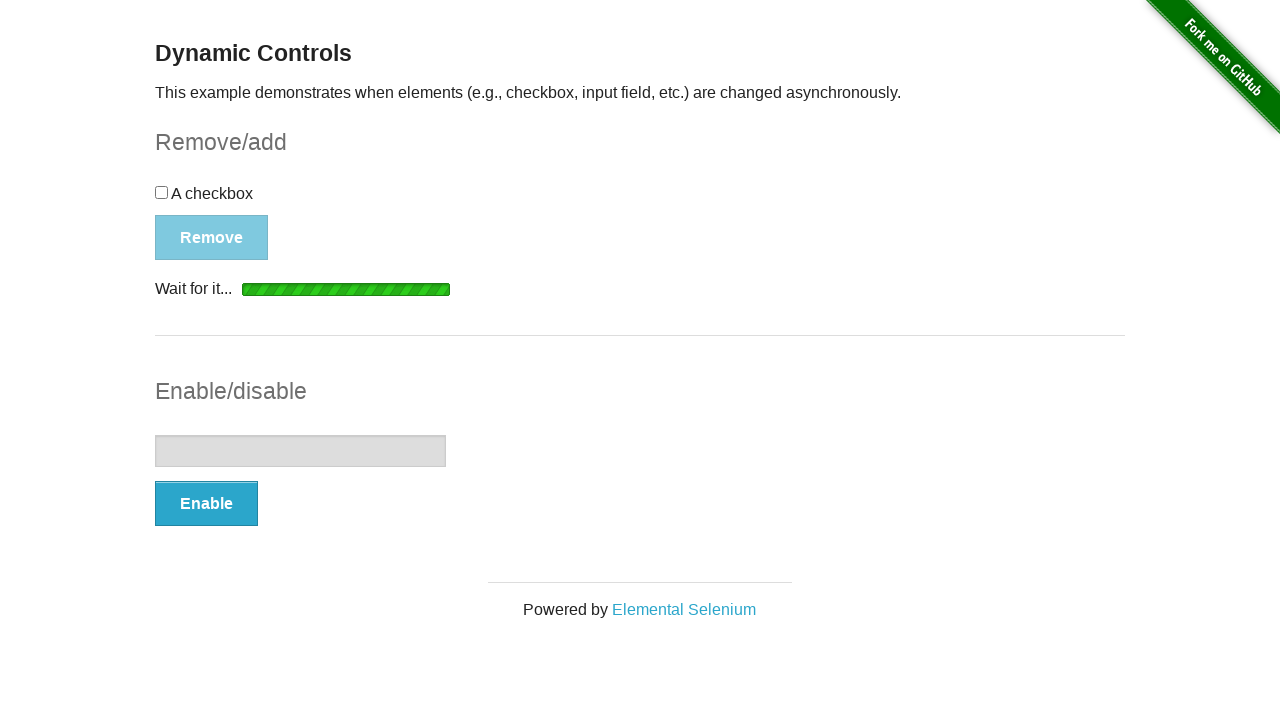

Verified checkbox has been removed and is hidden
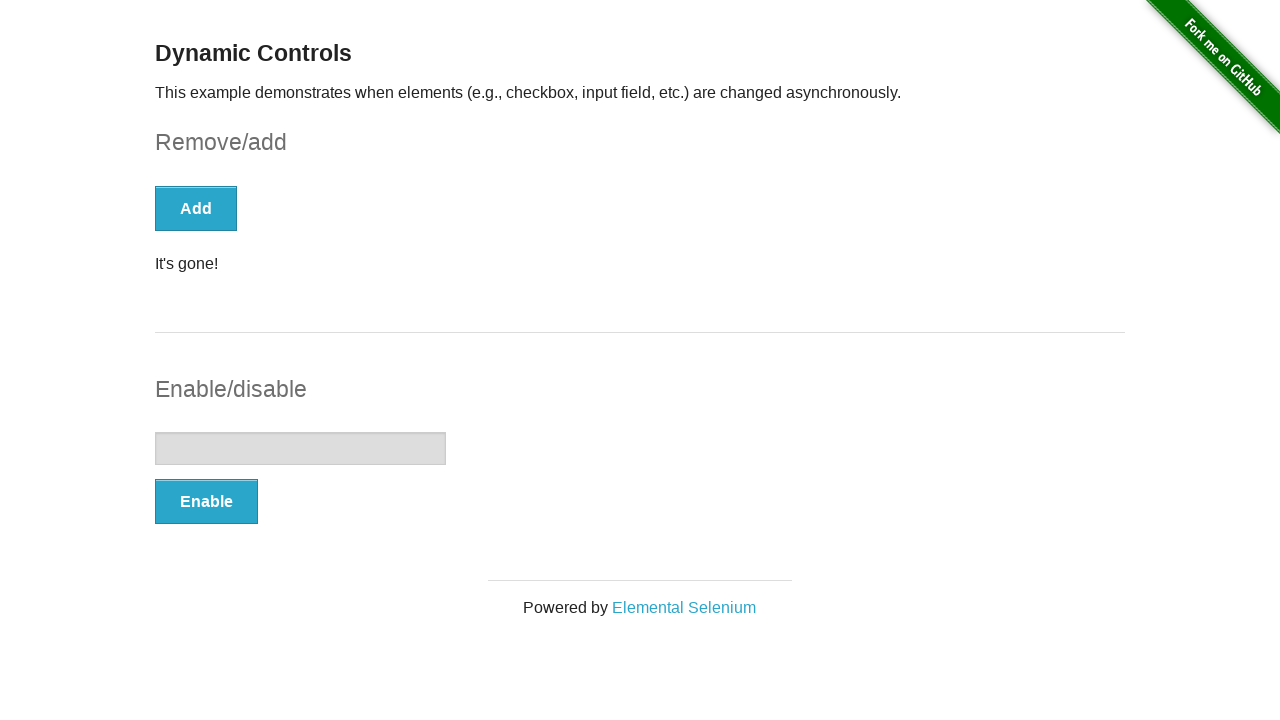

Located the status message element
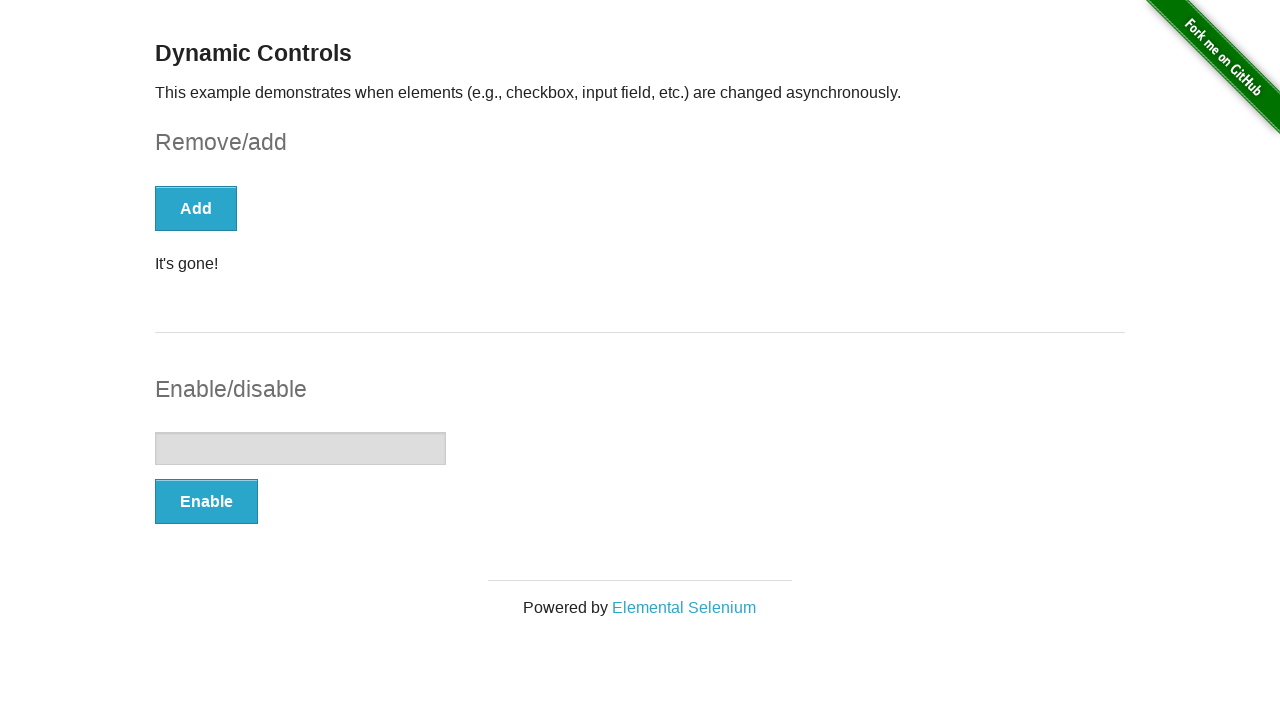

Verified 'It's gone!' message appears after checkbox removal
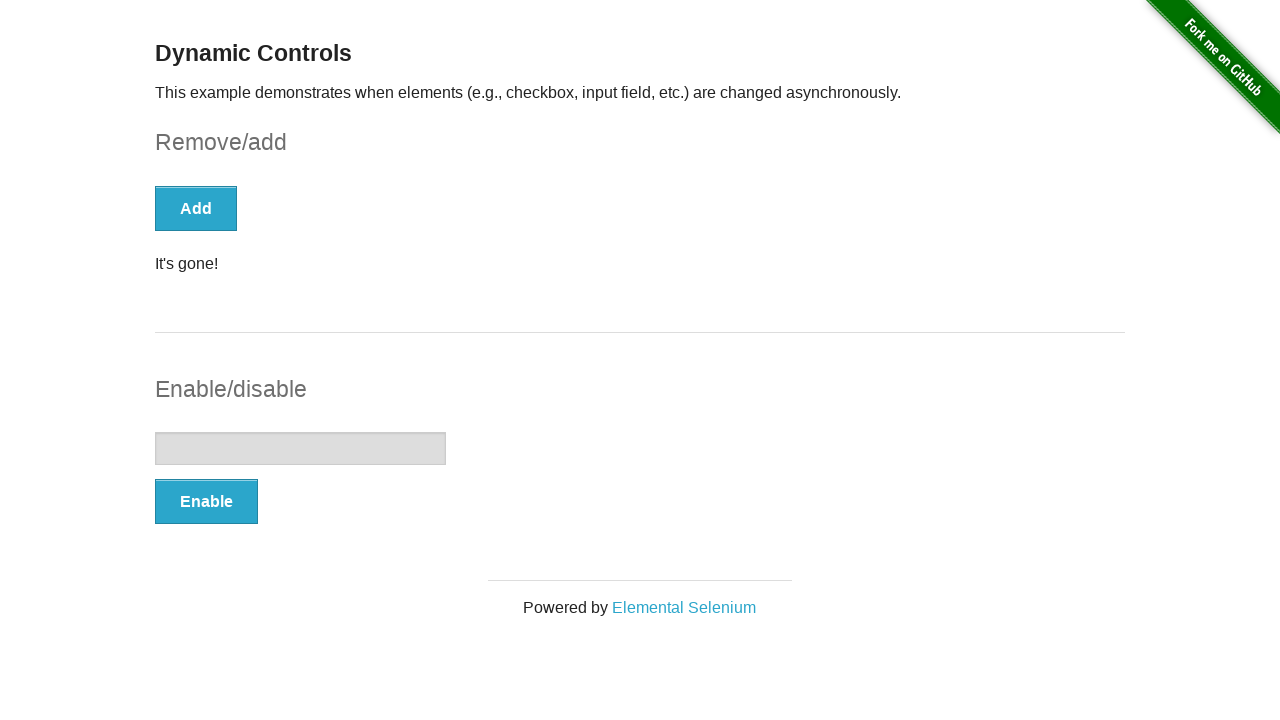

Clicked add button to restore checkbox at (196, 208) on [onclick="swapCheckbox()"]
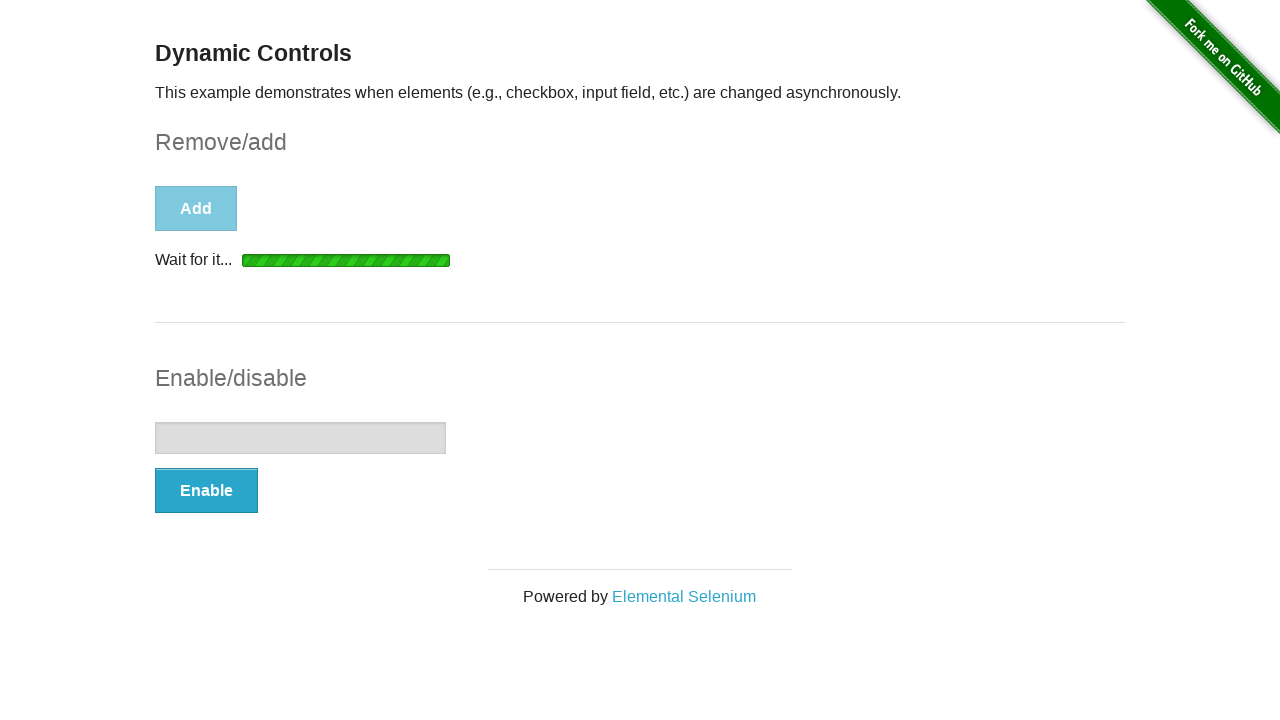

Verified checkbox has reappeared
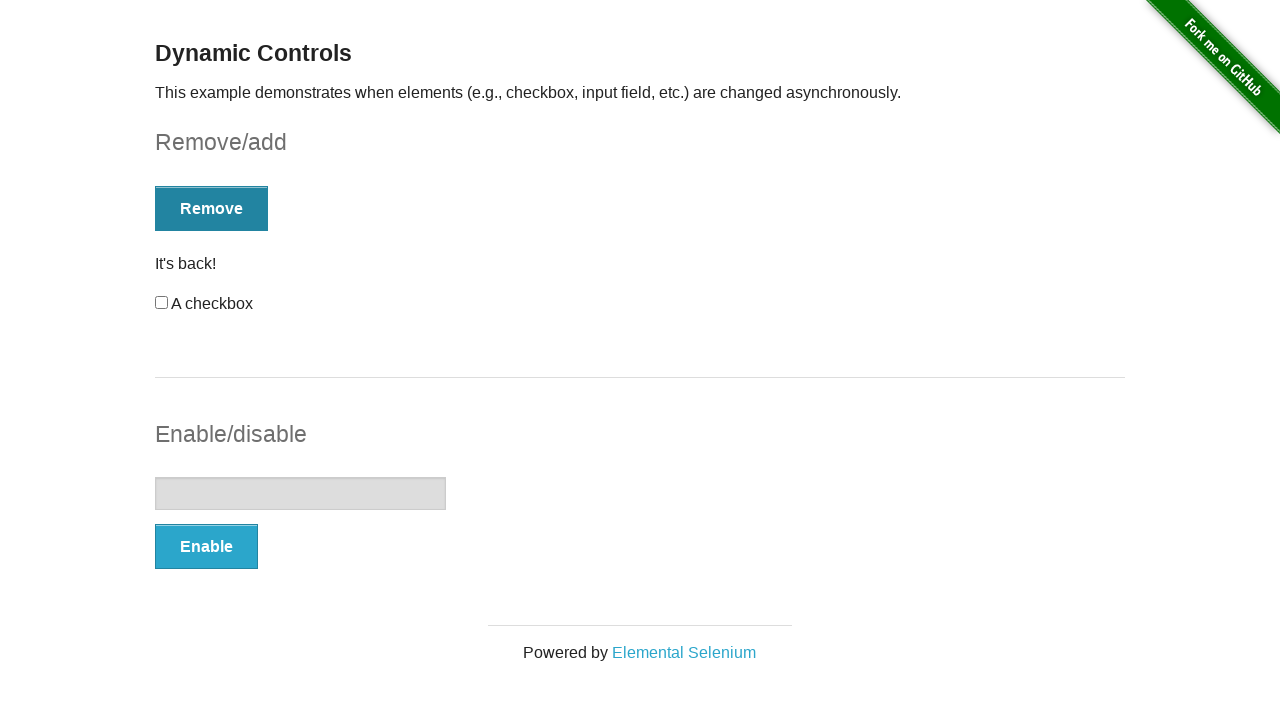

Located the status message element again
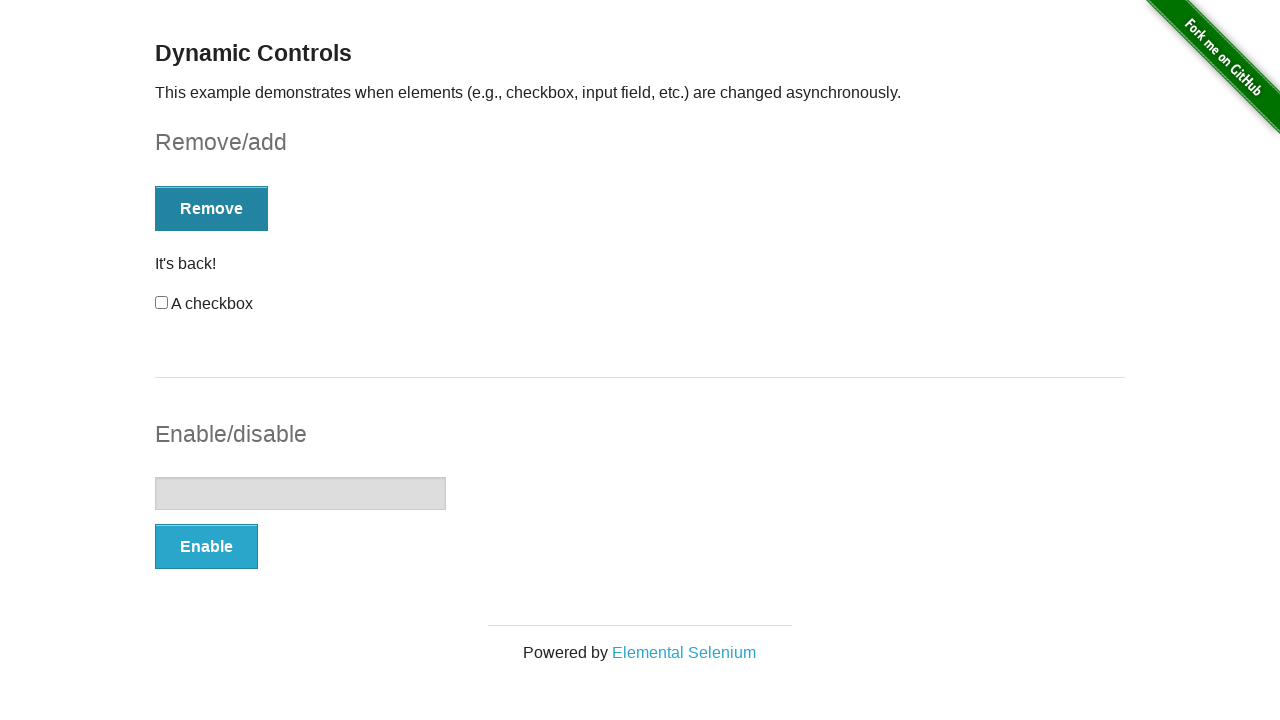

Verified 'It's back!' message appears after checkbox is restored
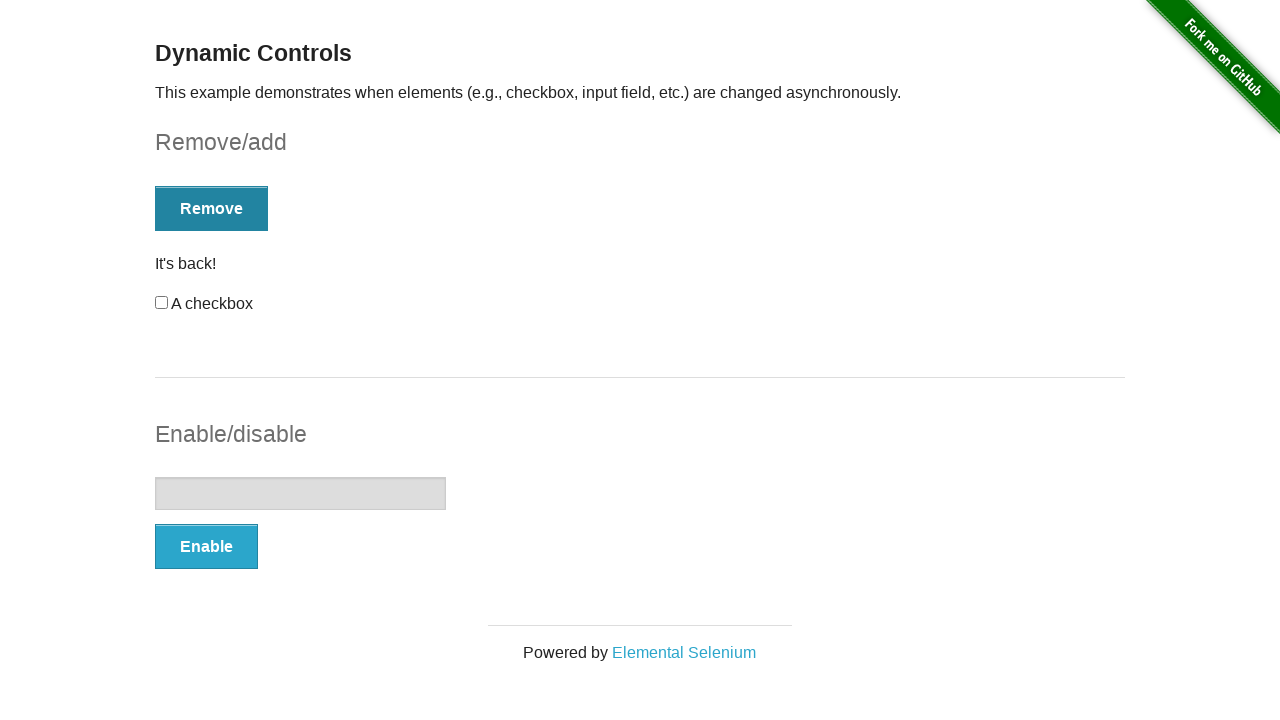

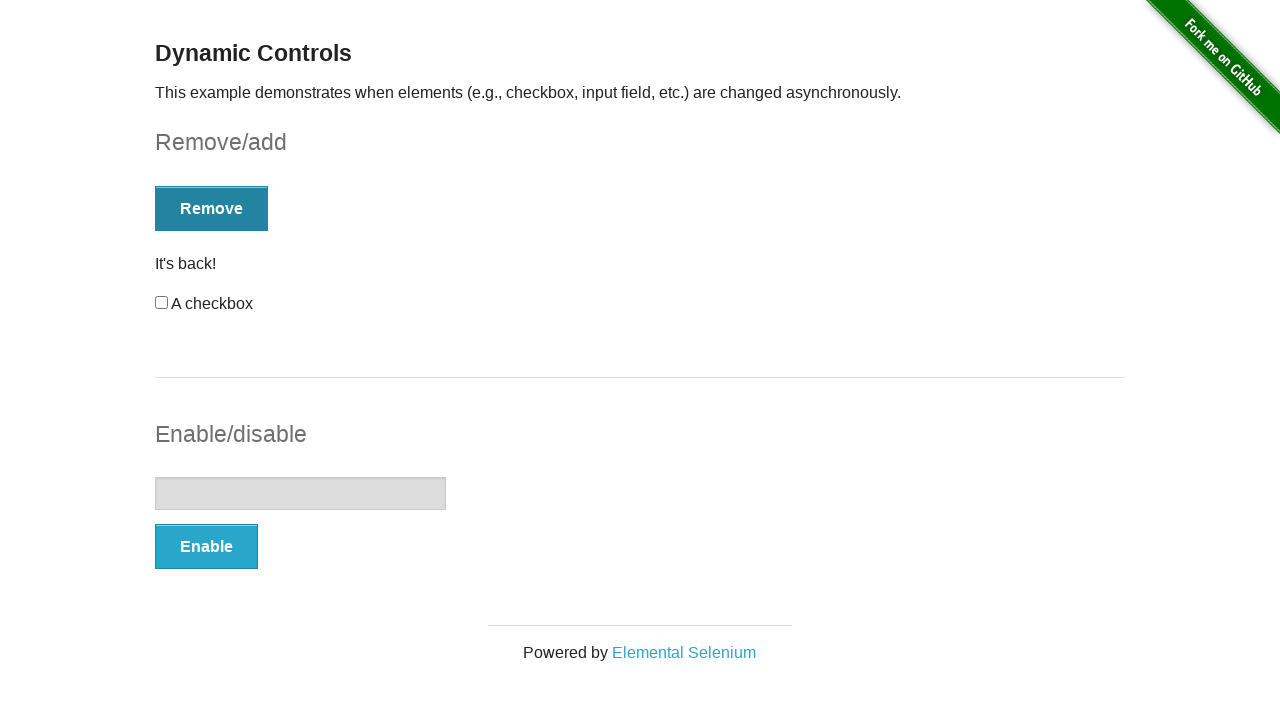